Tests firstName field validation with mixed case, special characters, and numbers greater than 50

Starting URL: https://buggy.justtestit.org/register

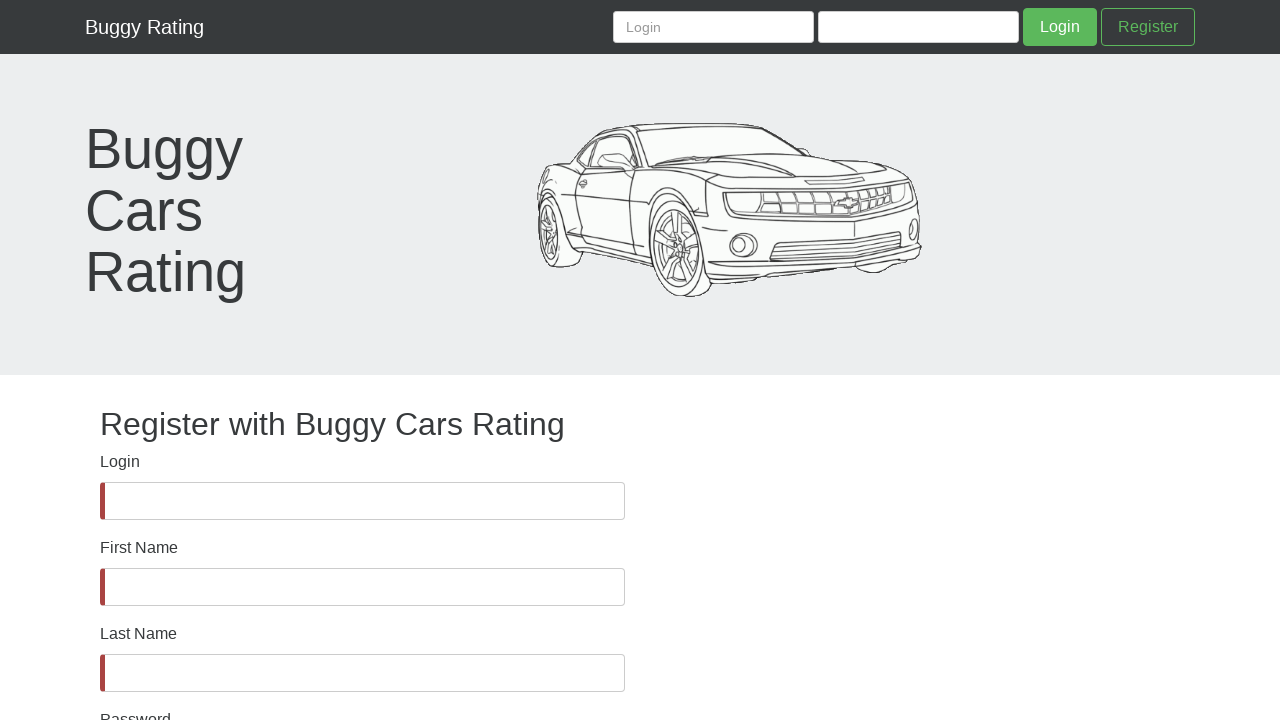

Waited for firstName field to become visible
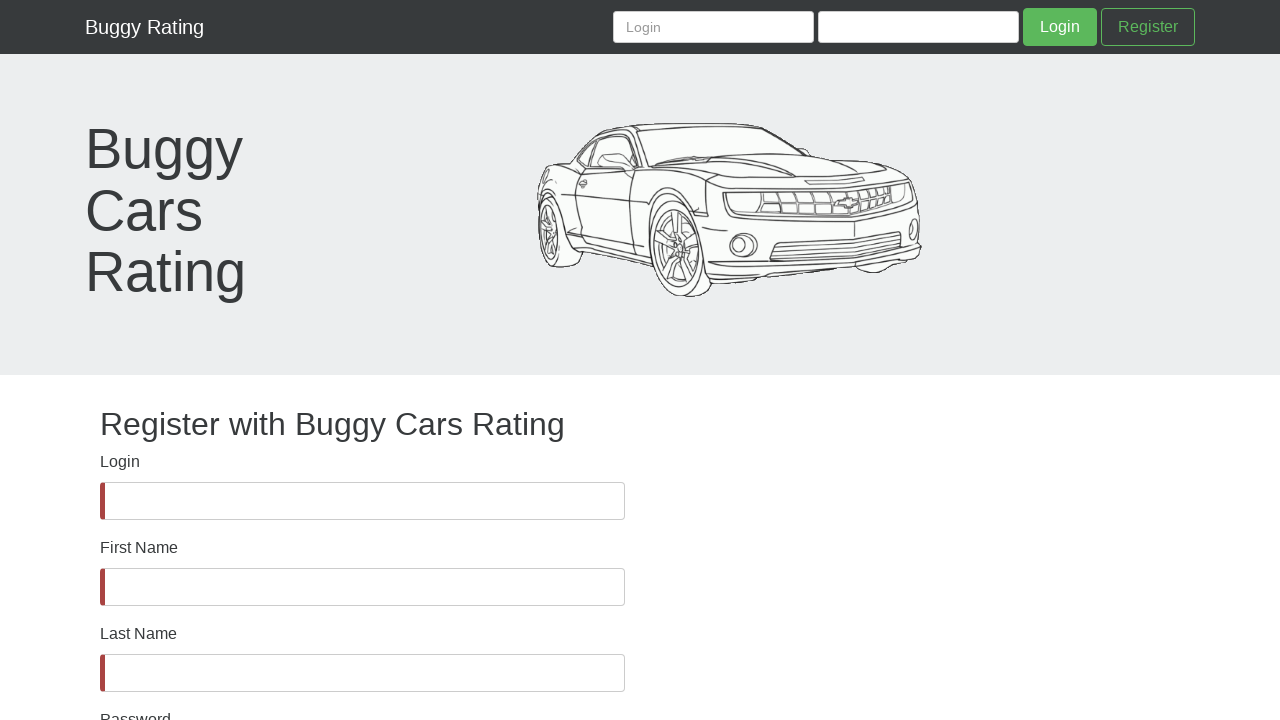

Filled firstName field with mixed case, special characters, and numbers greater than 50 characters on #firstName
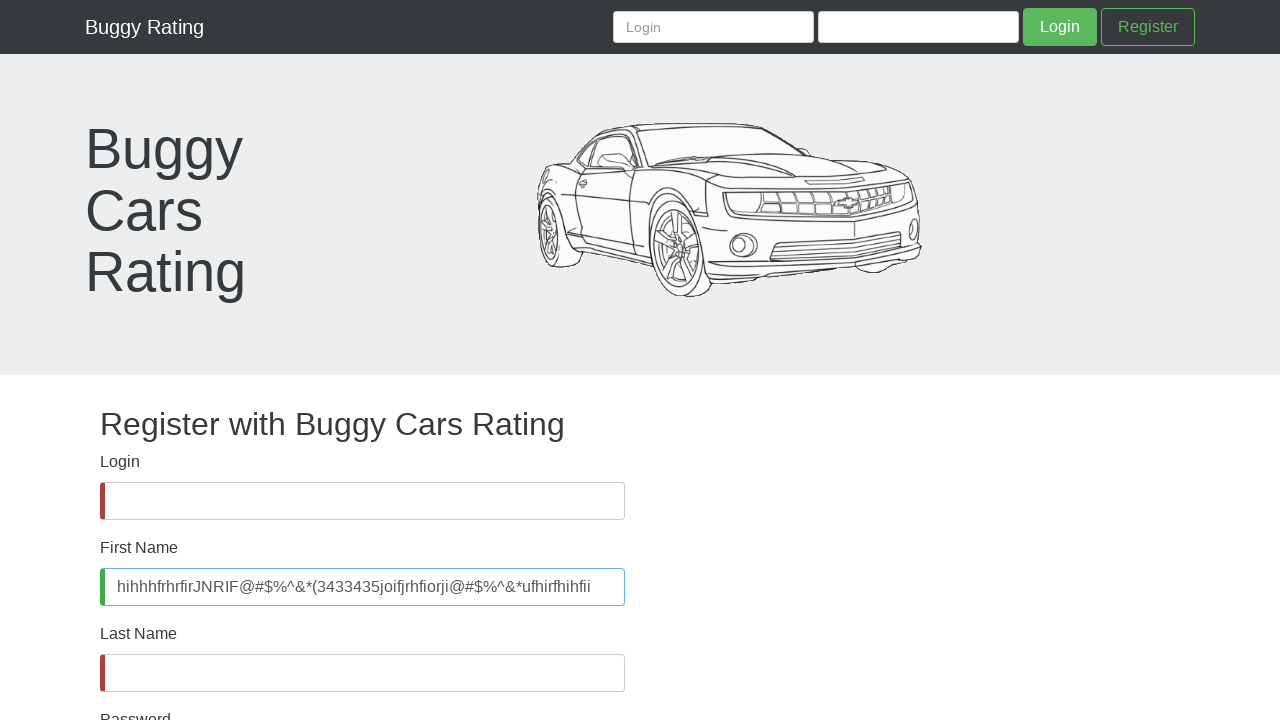

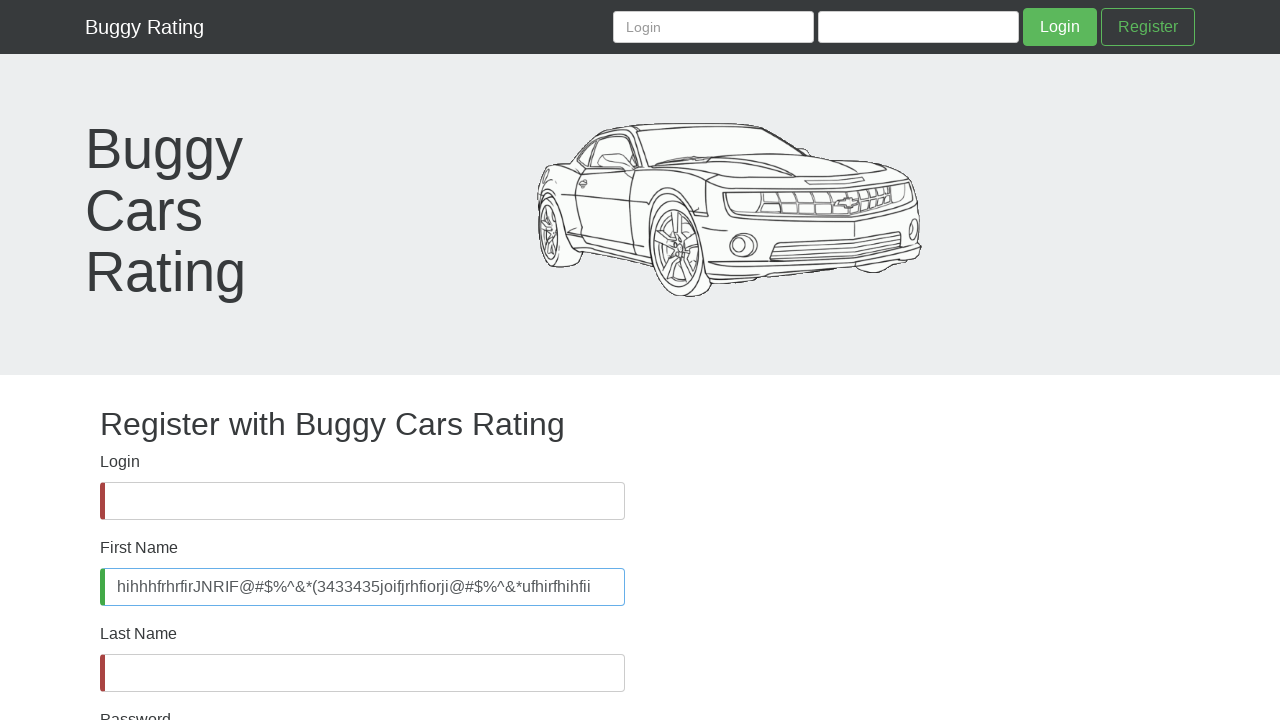